Tests JavaScript alert handling by triggering an alert and accepting it

Starting URL: https://the-internet.herokuapp.com/javascript_alerts

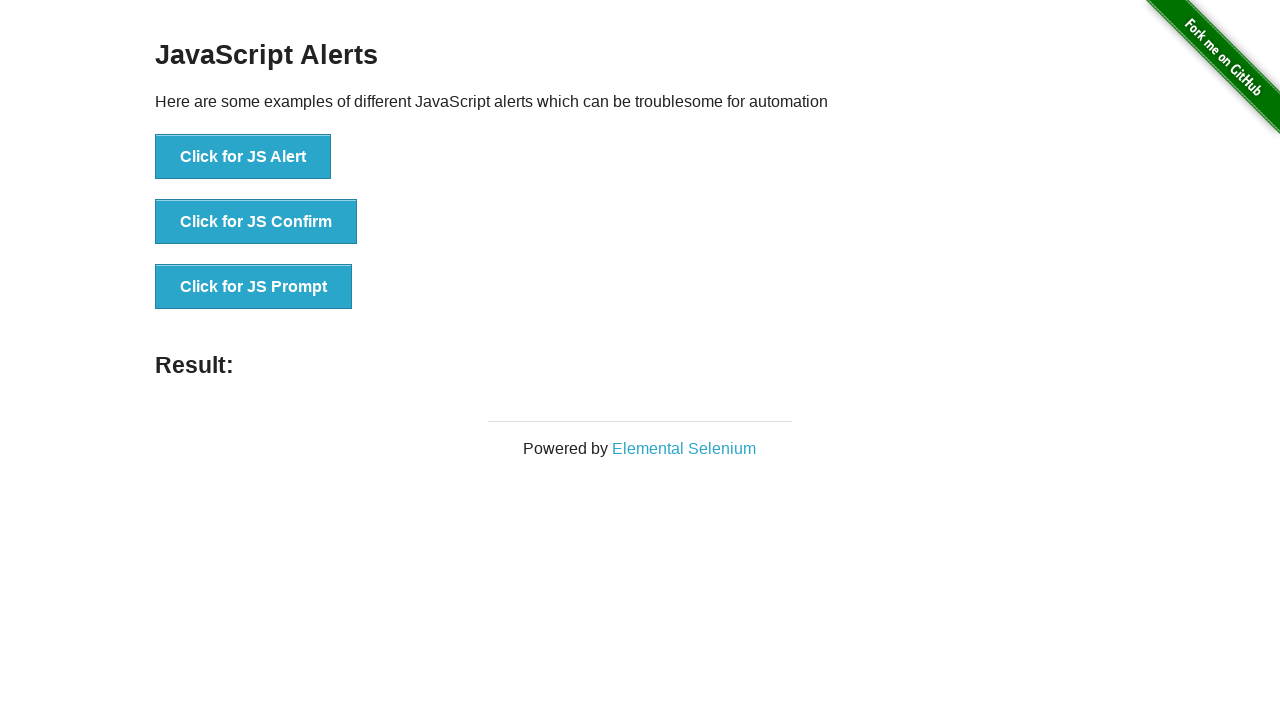

Clicked button to trigger JavaScript alert at (243, 157) on xpath=//button[@onclick='jsAlert()']
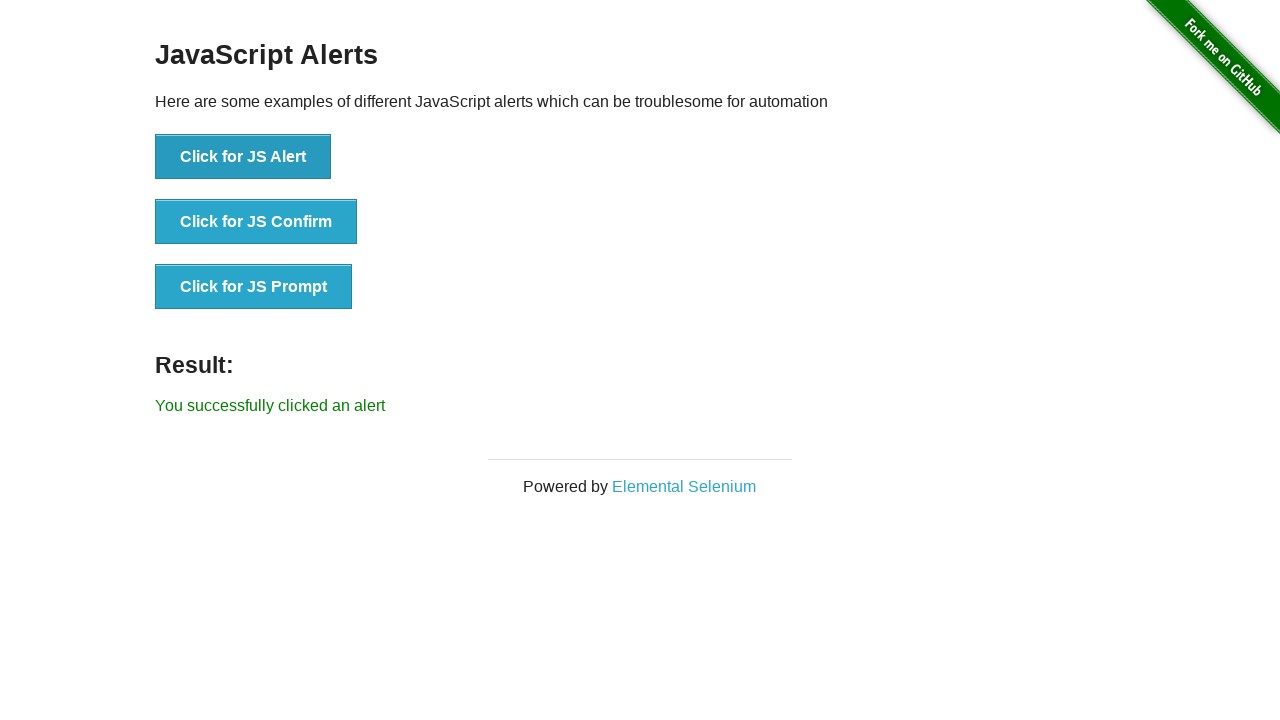

Set up dialog handler to accept alerts
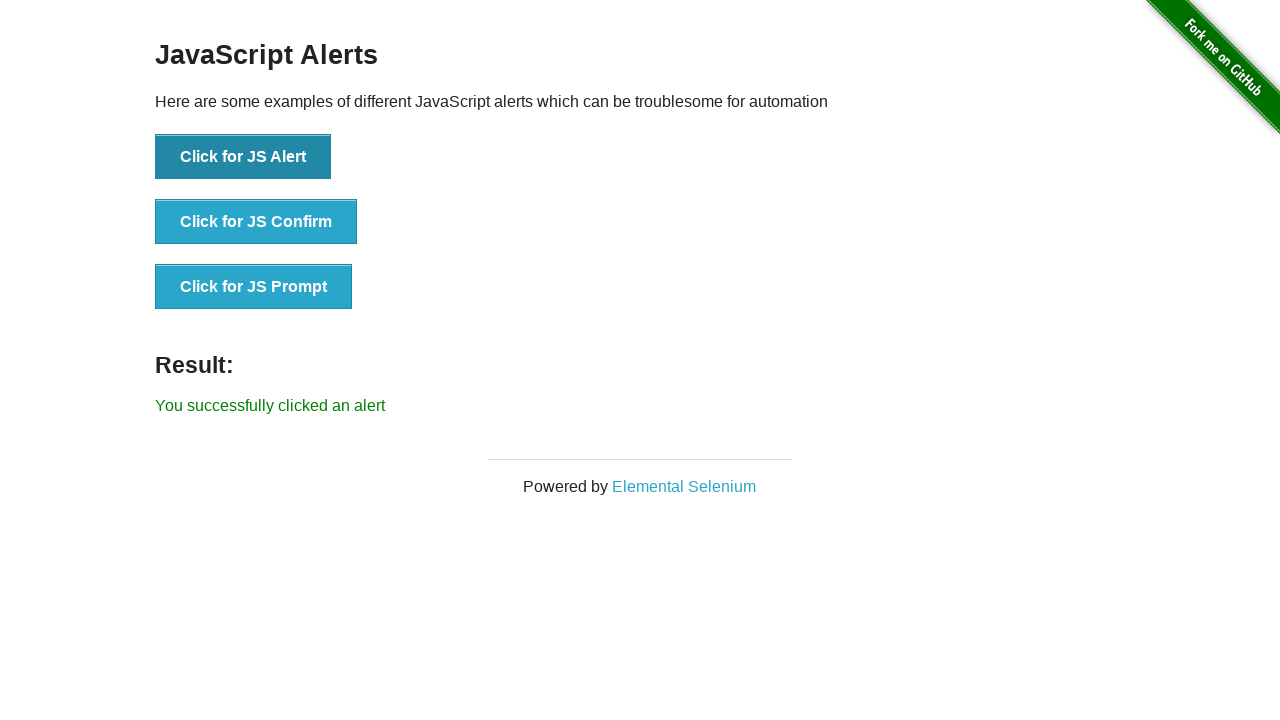

Waited for alert to be processed
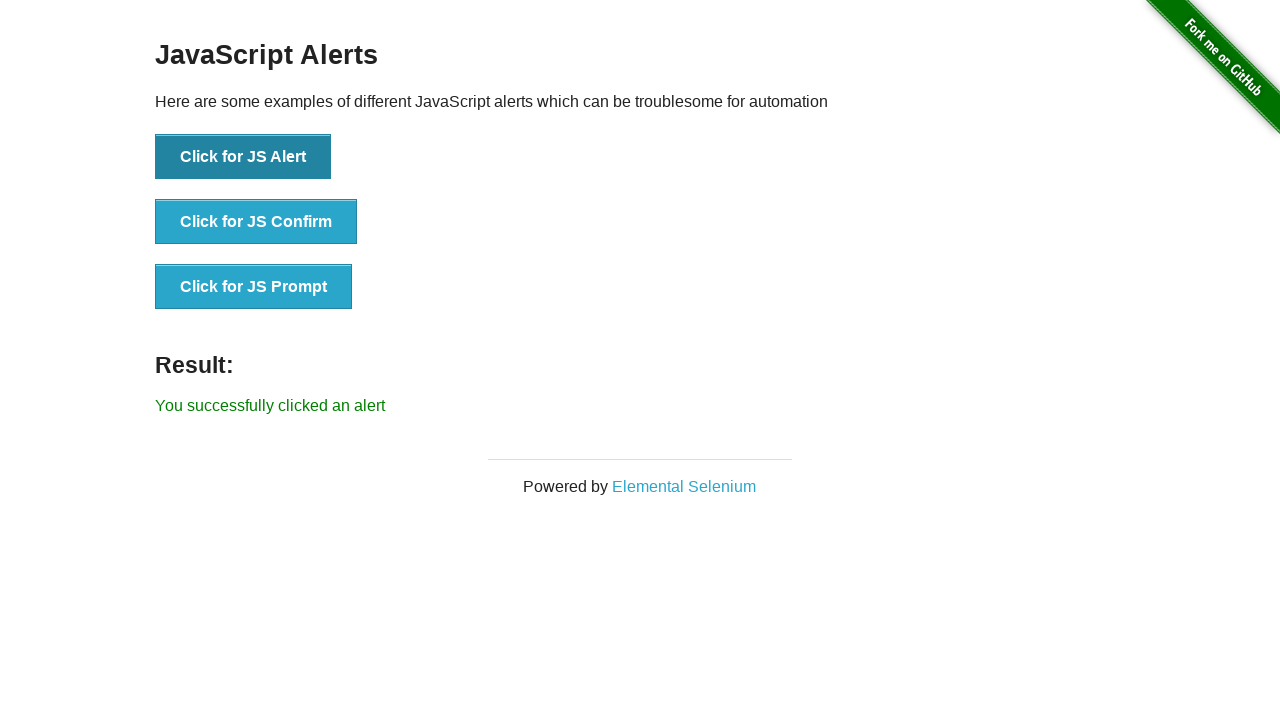

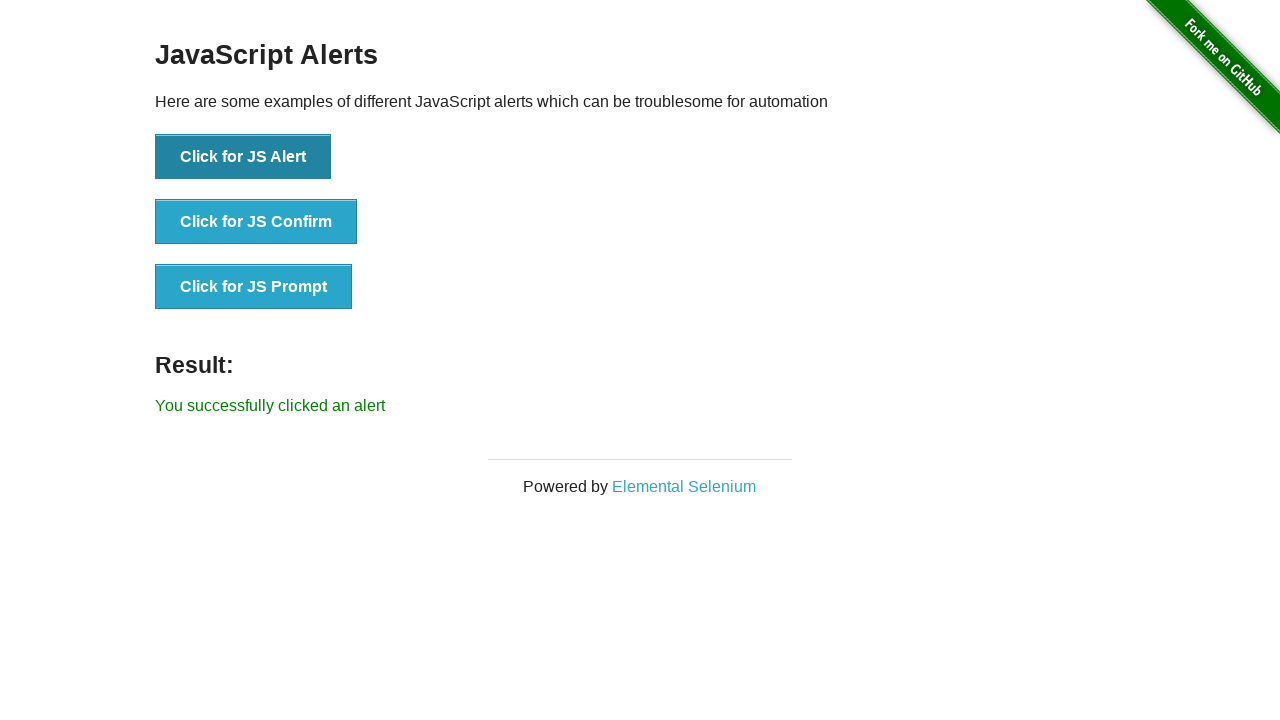